Tests text input functionality by filling an input box with text and clicking a button that updates its label to match the entered text.

Starting URL: http://www.uitestingplayground.com/textinput

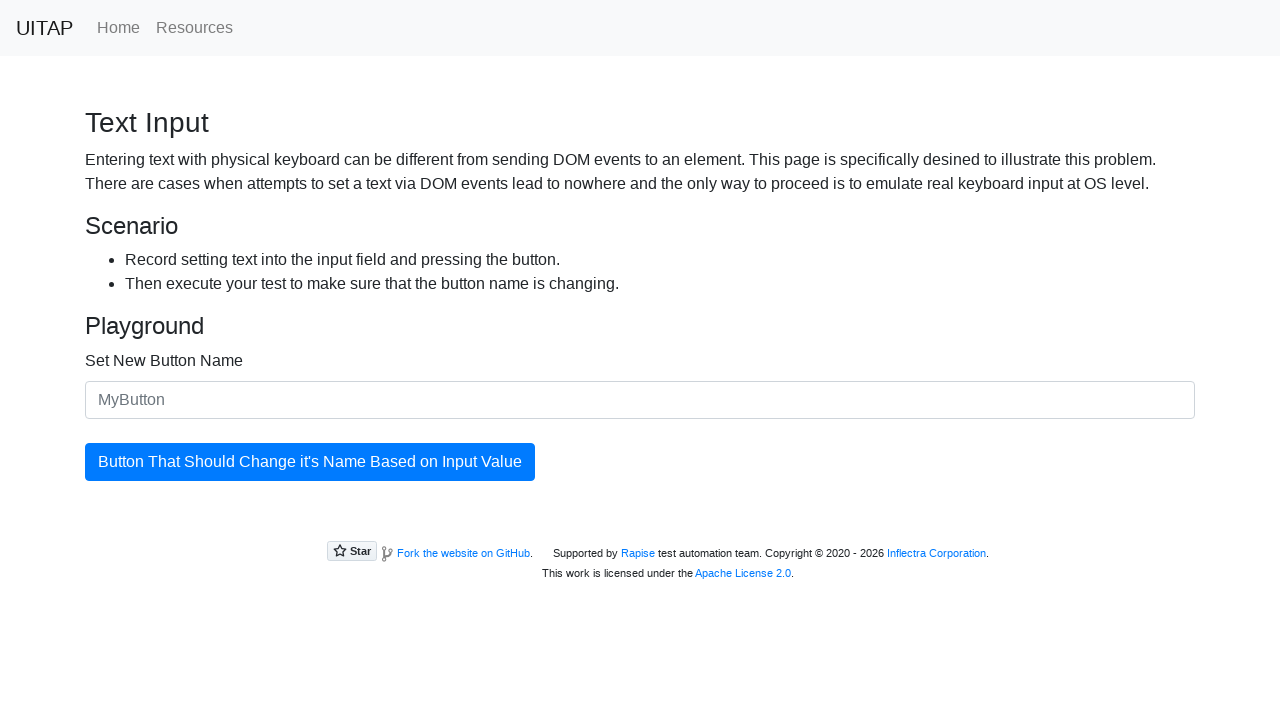

Filled input box with 'The Best Button' on #newButtonName
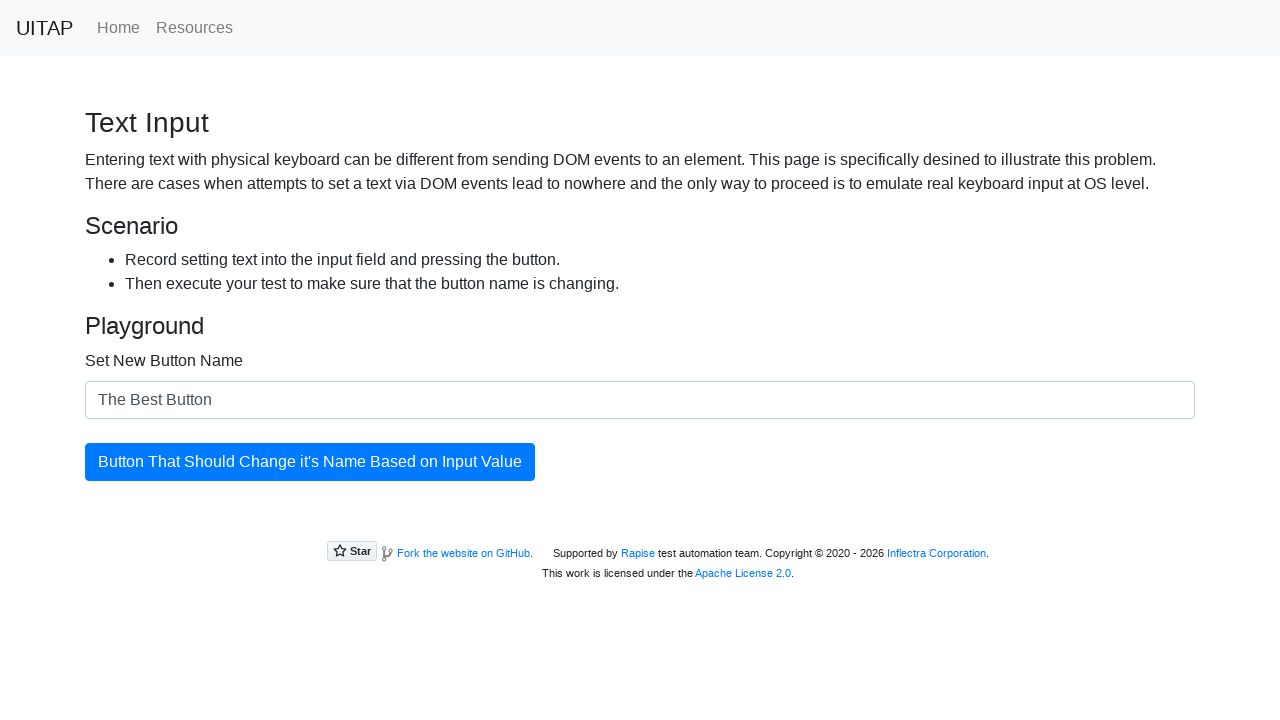

Clicked the updating button at (310, 462) on #updatingButton
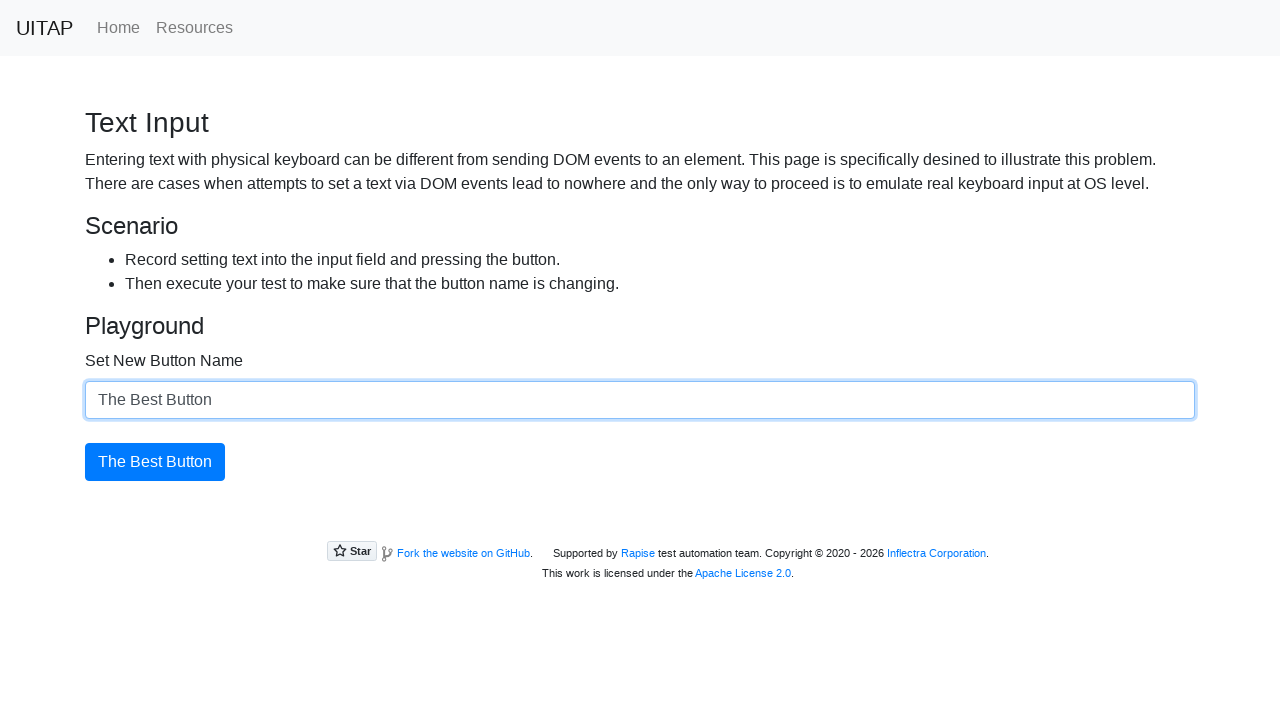

Verified button text has been updated to 'The Best Button'
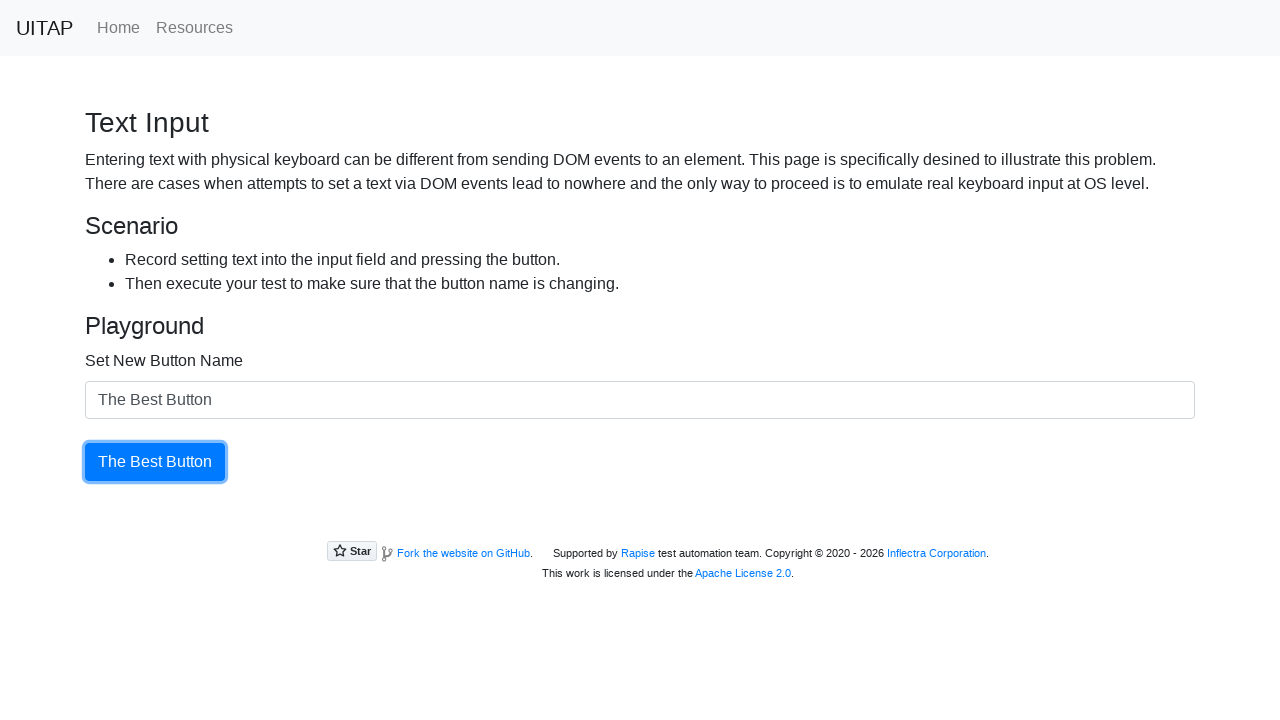

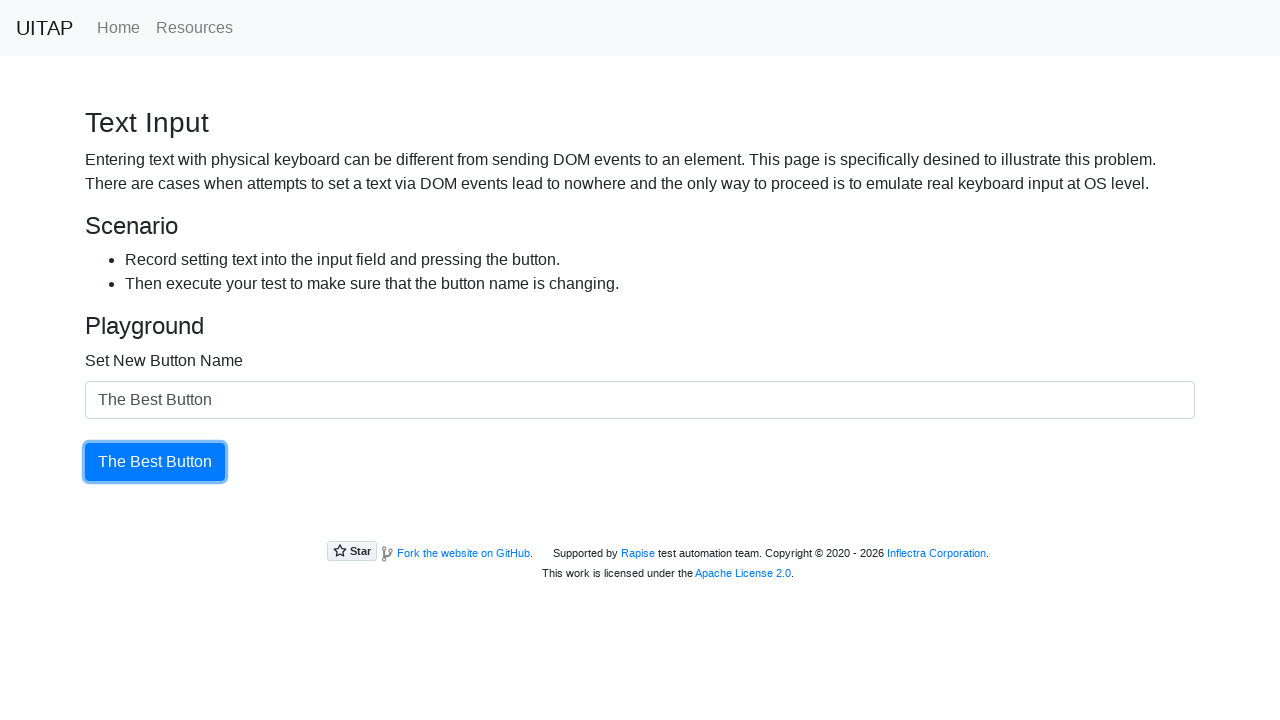